Tests registration form submission by filling first name, last name, and email fields, then verifying a success message is displayed.

Starting URL: http://suninjuly.github.io/registration1.html

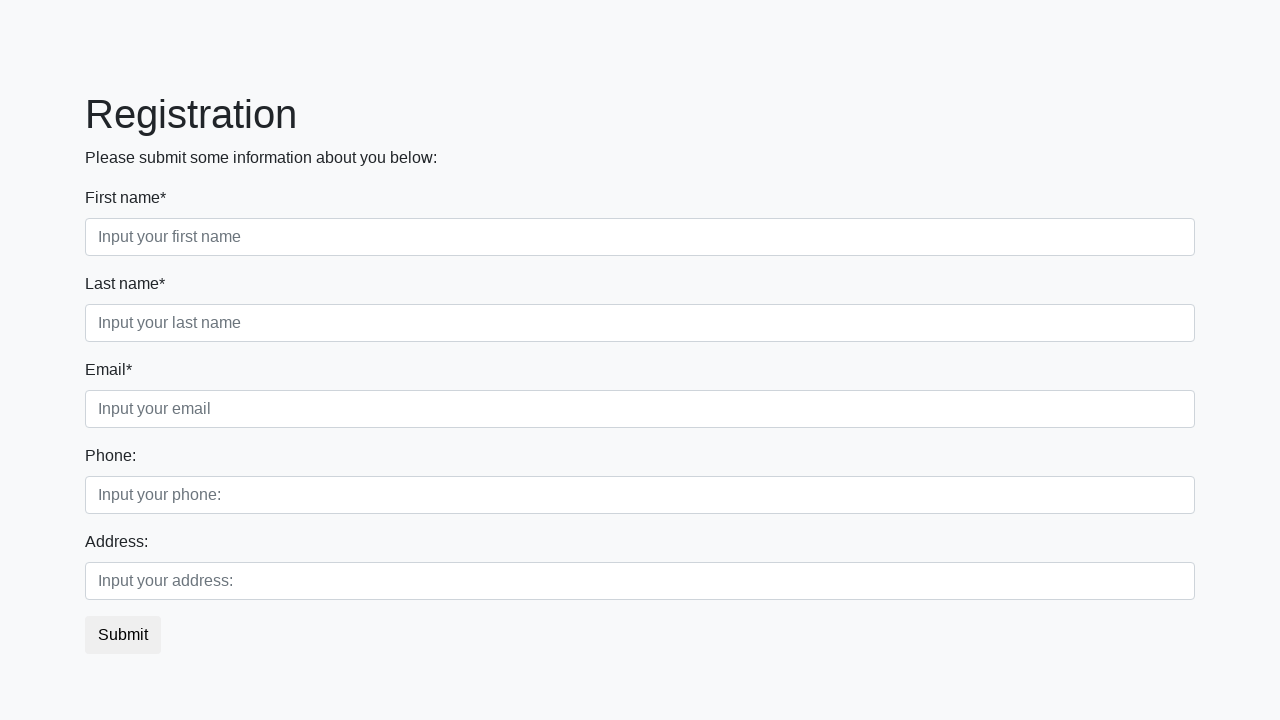

Filled first name field with 'Ivan' on [placeholder="Input your first name"]
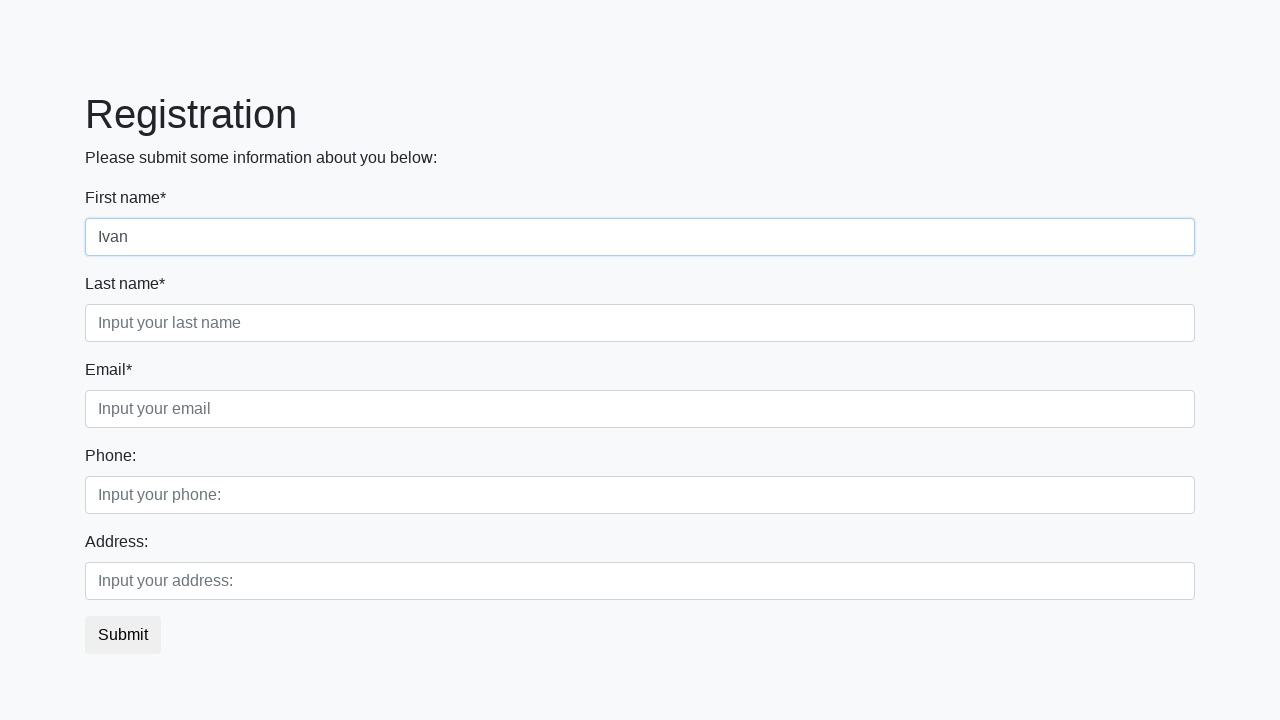

Filled last name field with 'Petrov' on [placeholder="Input your last name"]
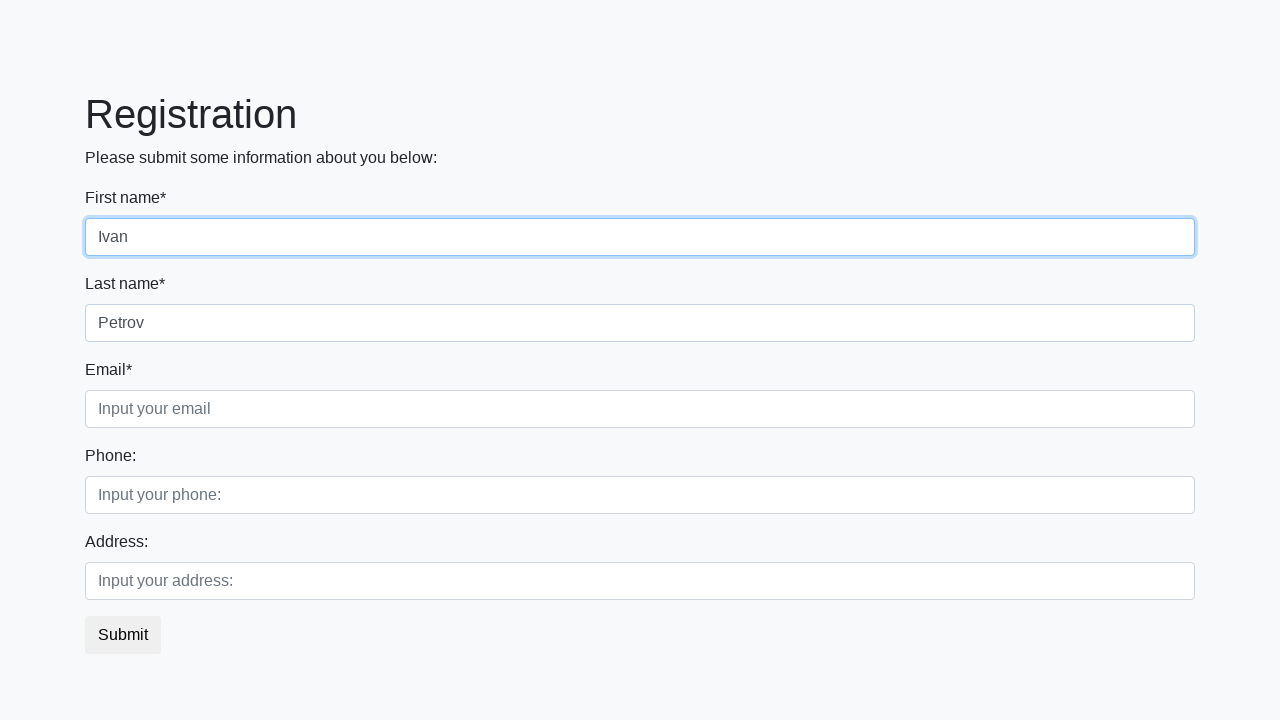

Filled email field with 'ivan@mail.ru' on [placeholder="Input your email"]
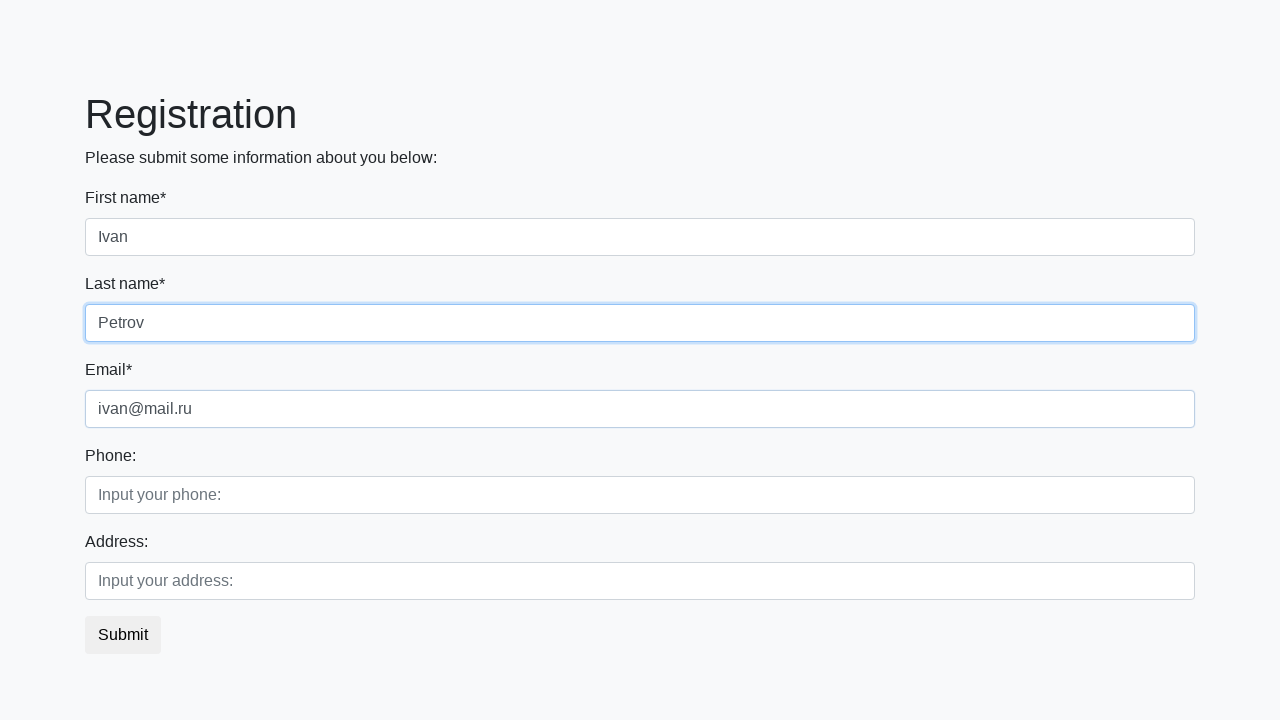

Clicked submit button to register at (123, 635) on button.btn
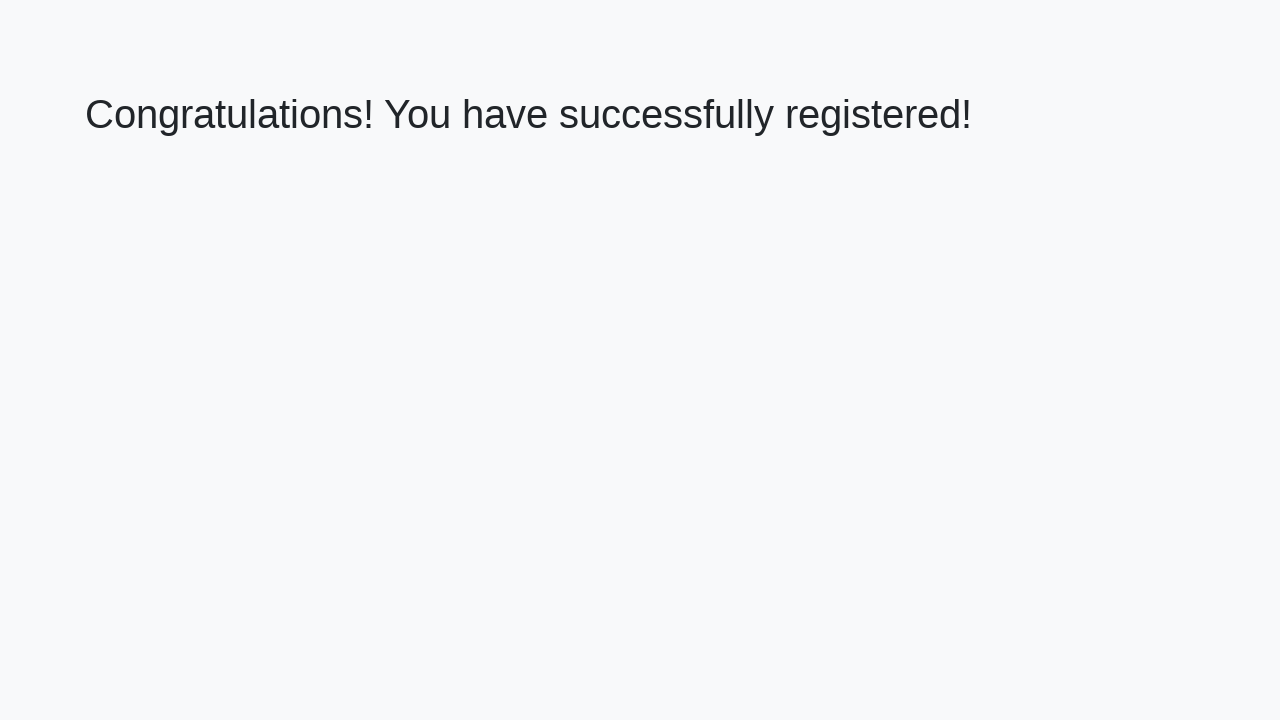

Success message heading appeared
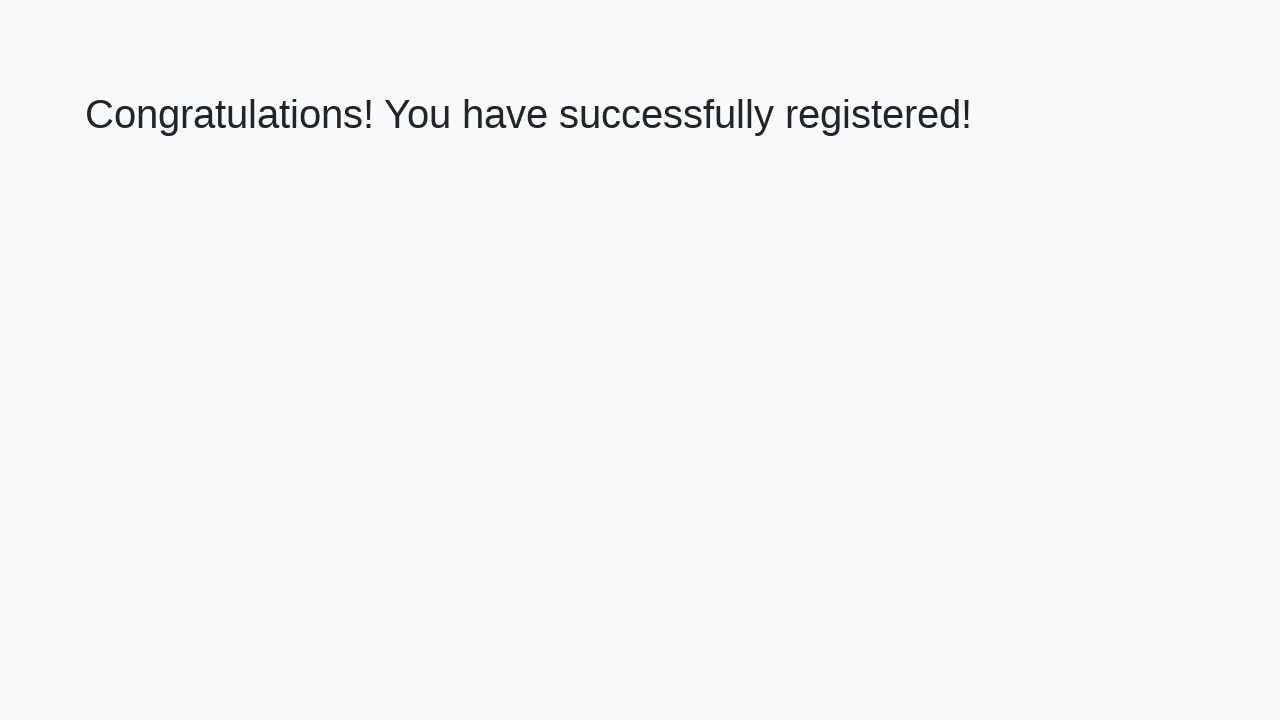

Retrieved success message text: 'Congratulations! You have successfully registered!'
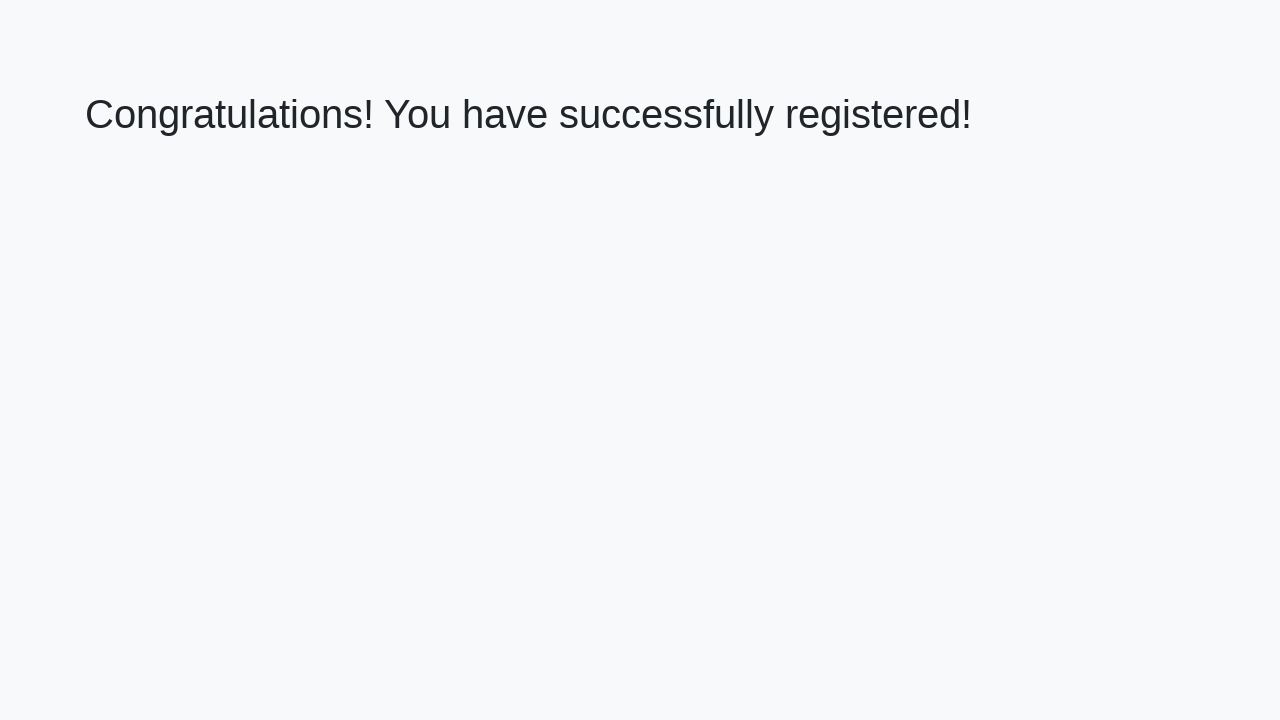

Verified success message matches expected text
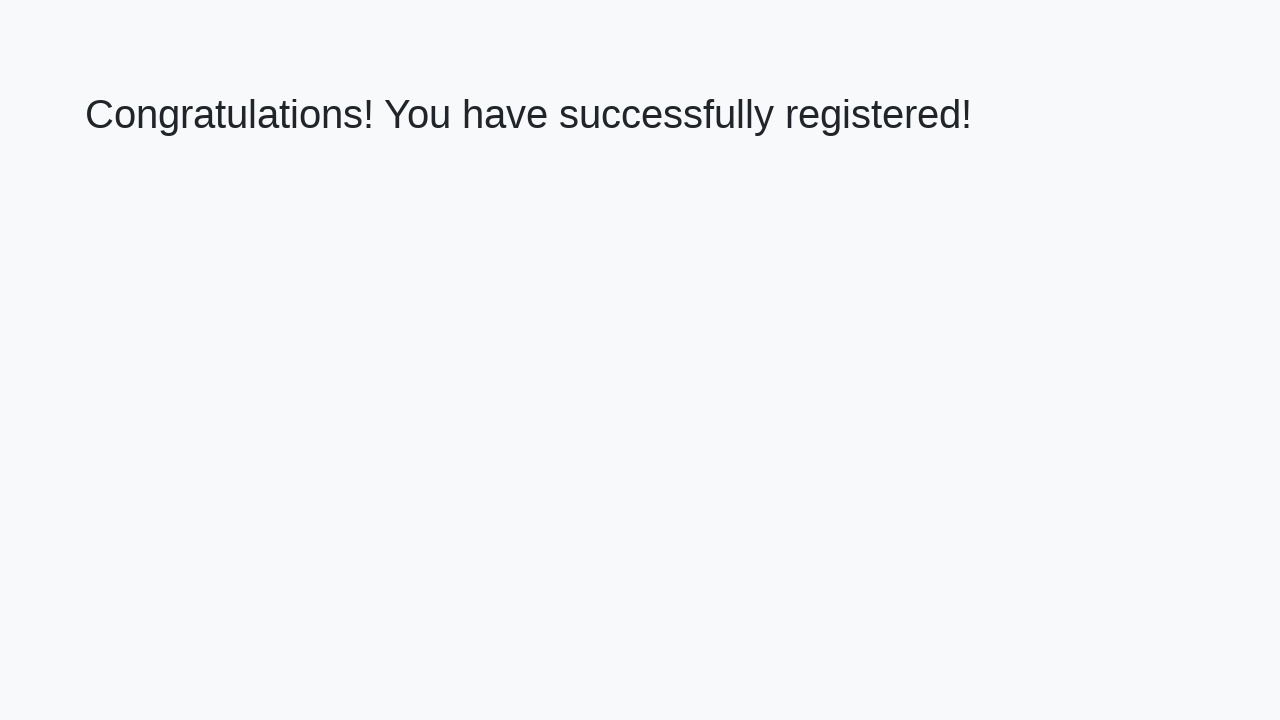

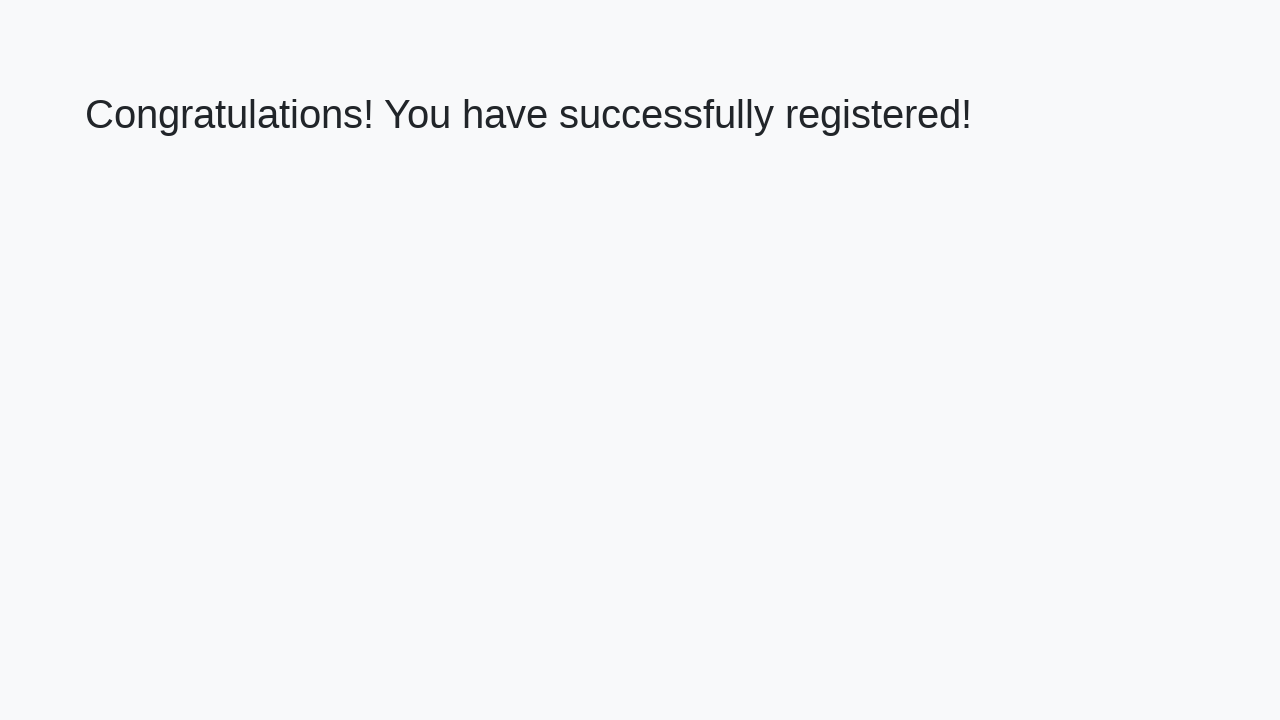